Tests sorting the Due column in ascending order by clicking the column header and verifying the values are sorted correctly

Starting URL: http://the-internet.herokuapp.com/tables

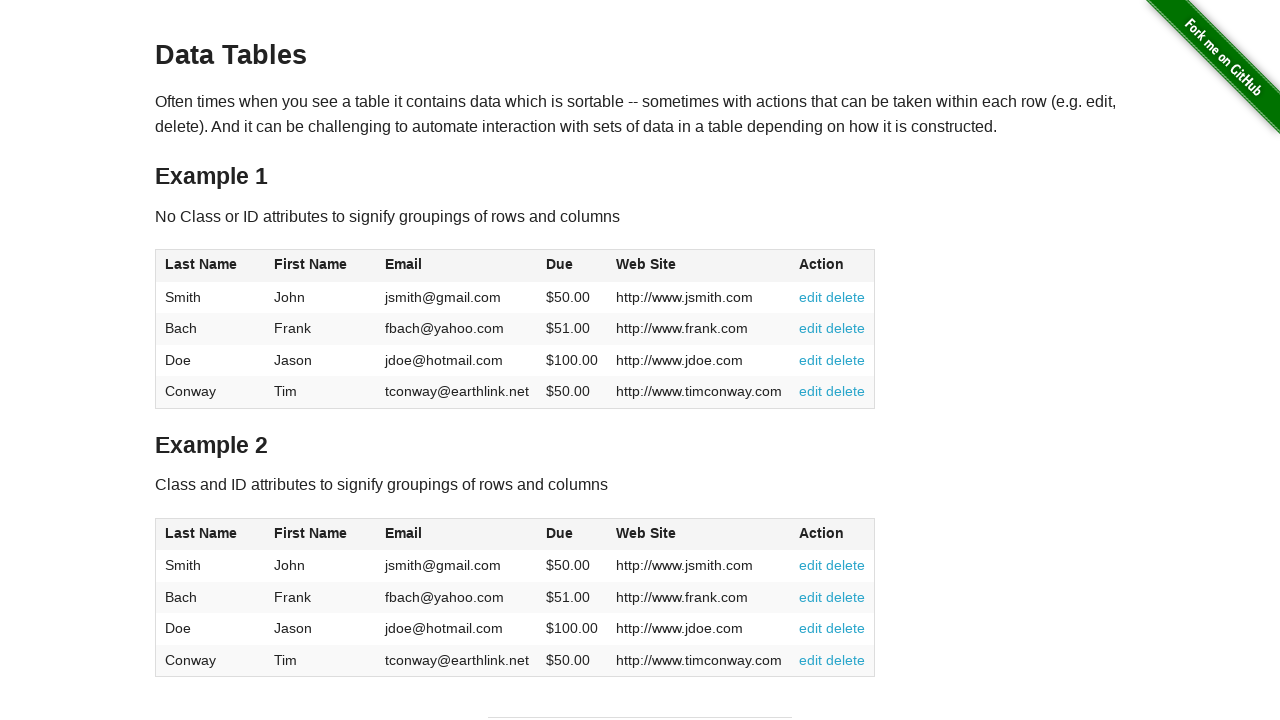

Clicked Due column header (4th column) to sort ascending at (572, 266) on #table1 thead tr th:nth-of-type(4)
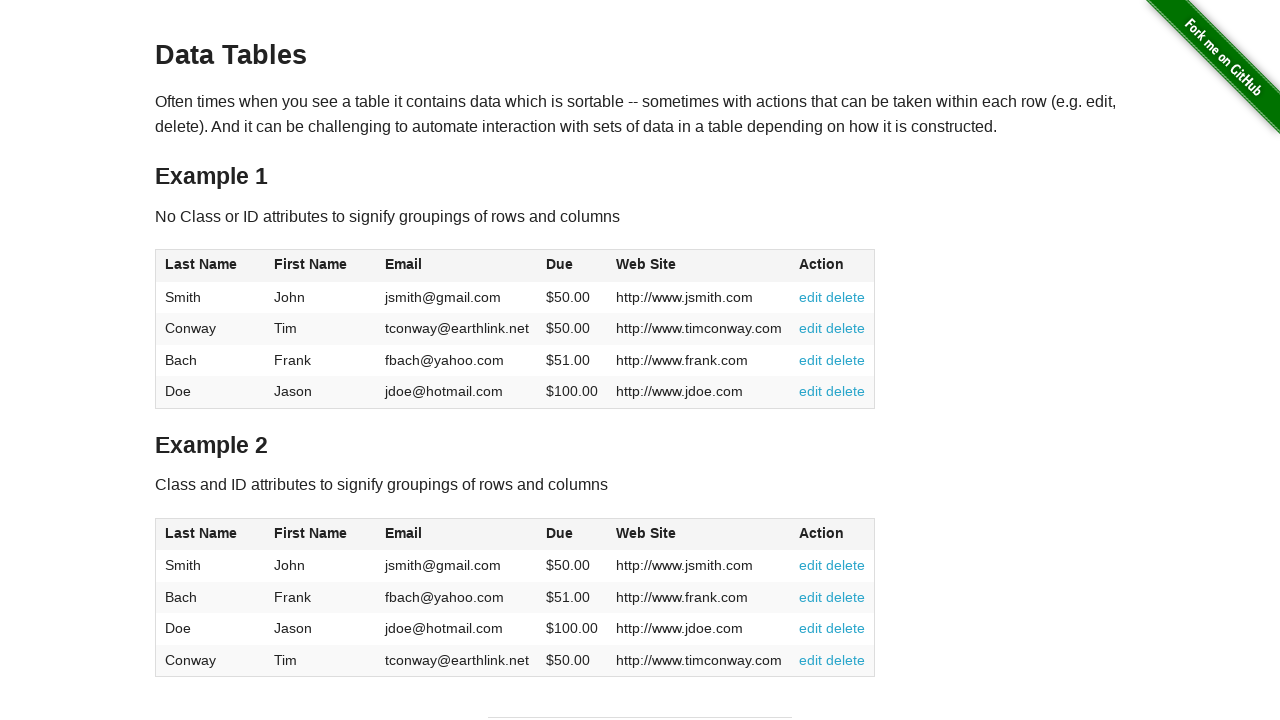

Table updated after sorting Due column in ascending order
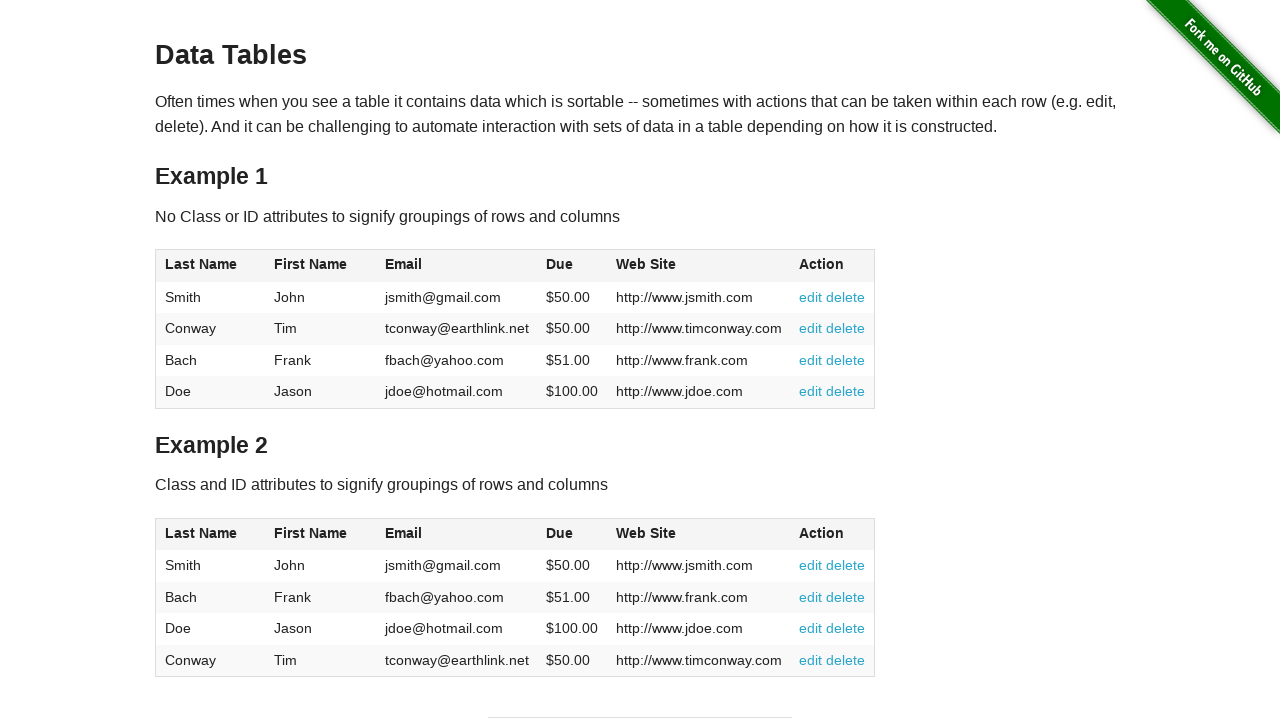

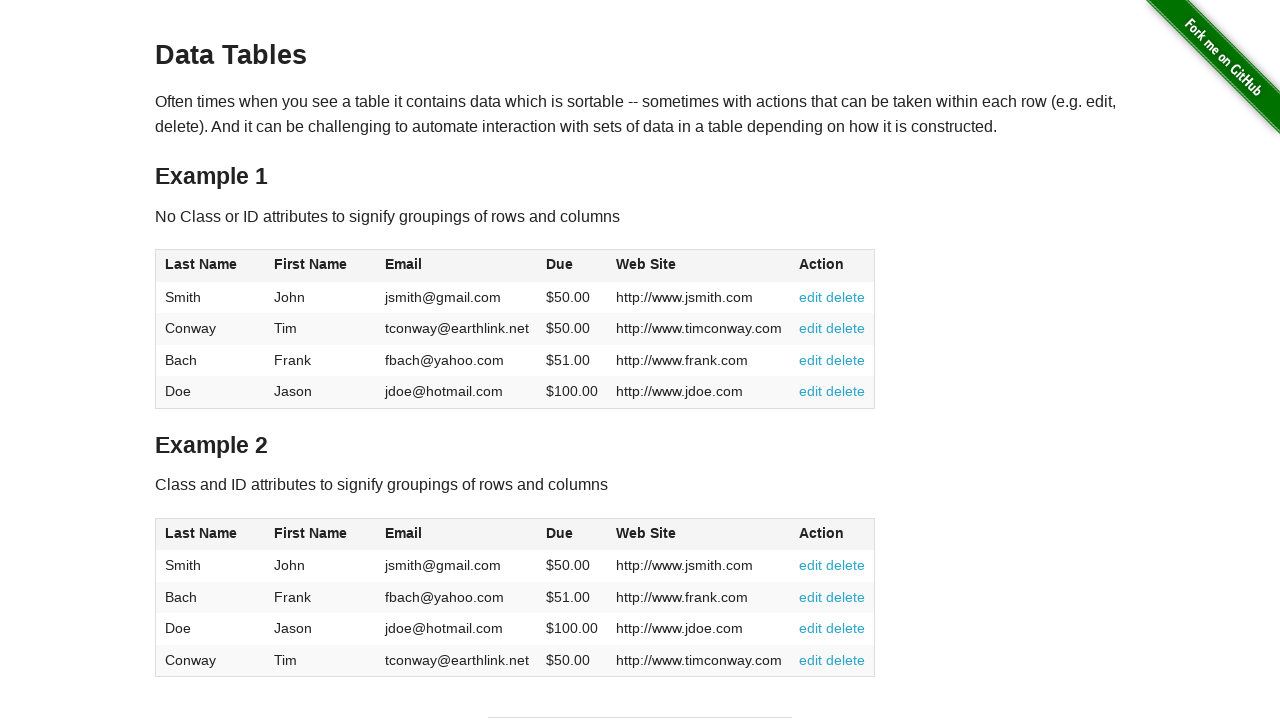